Tests that a todo item is removed when edited to an empty string

Starting URL: https://demo.playwright.dev/todomvc

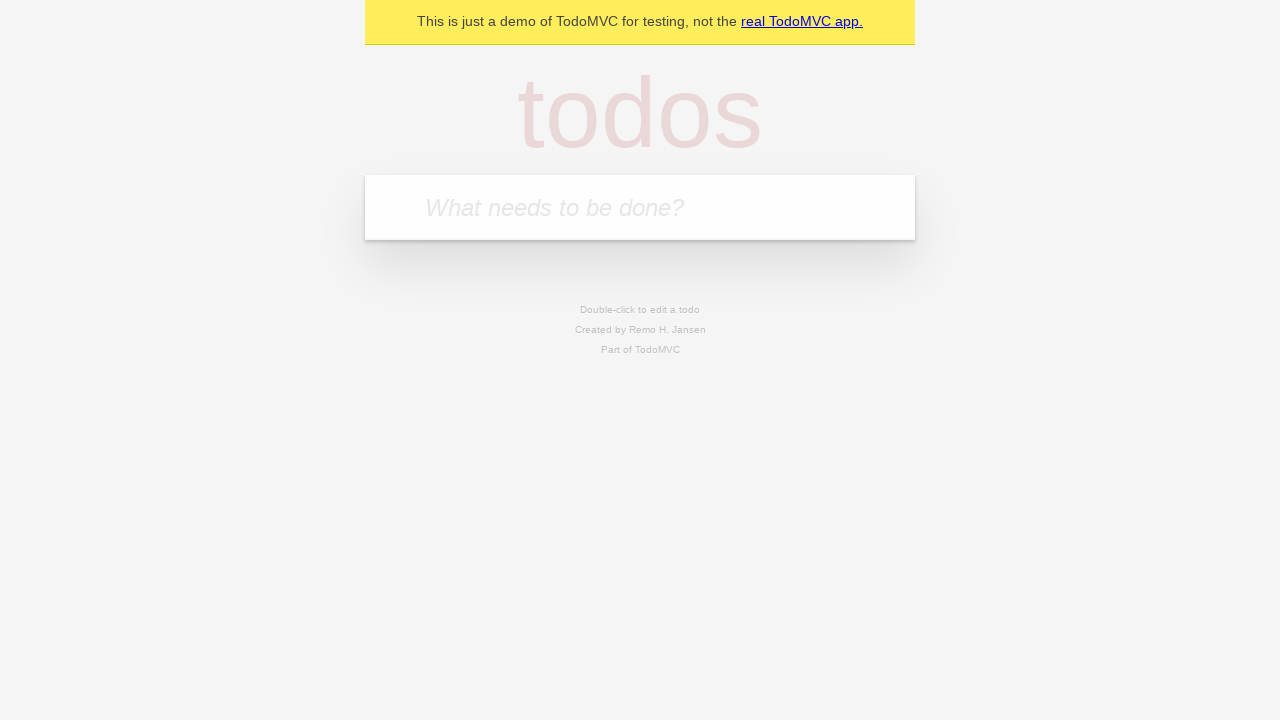

Filled todo input with 'buy some cheese' on internal:attr=[placeholder="What needs to be done?"i]
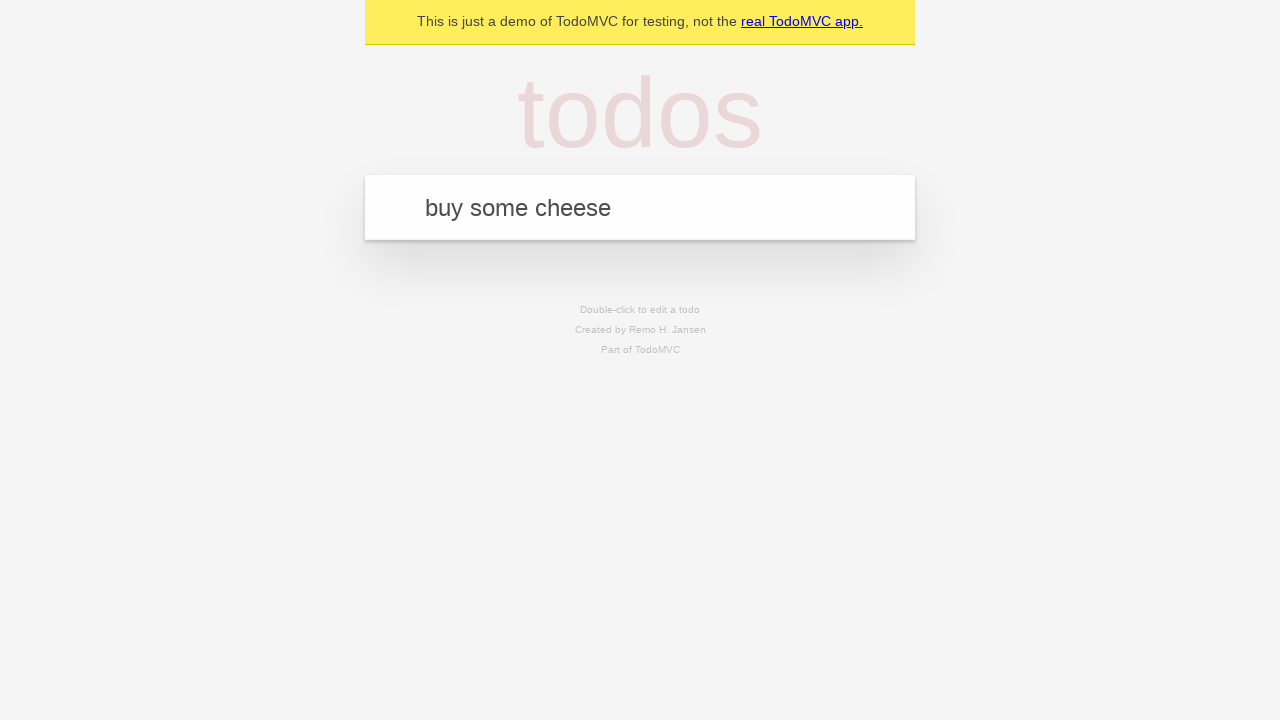

Pressed Enter to create first todo item on internal:attr=[placeholder="What needs to be done?"i]
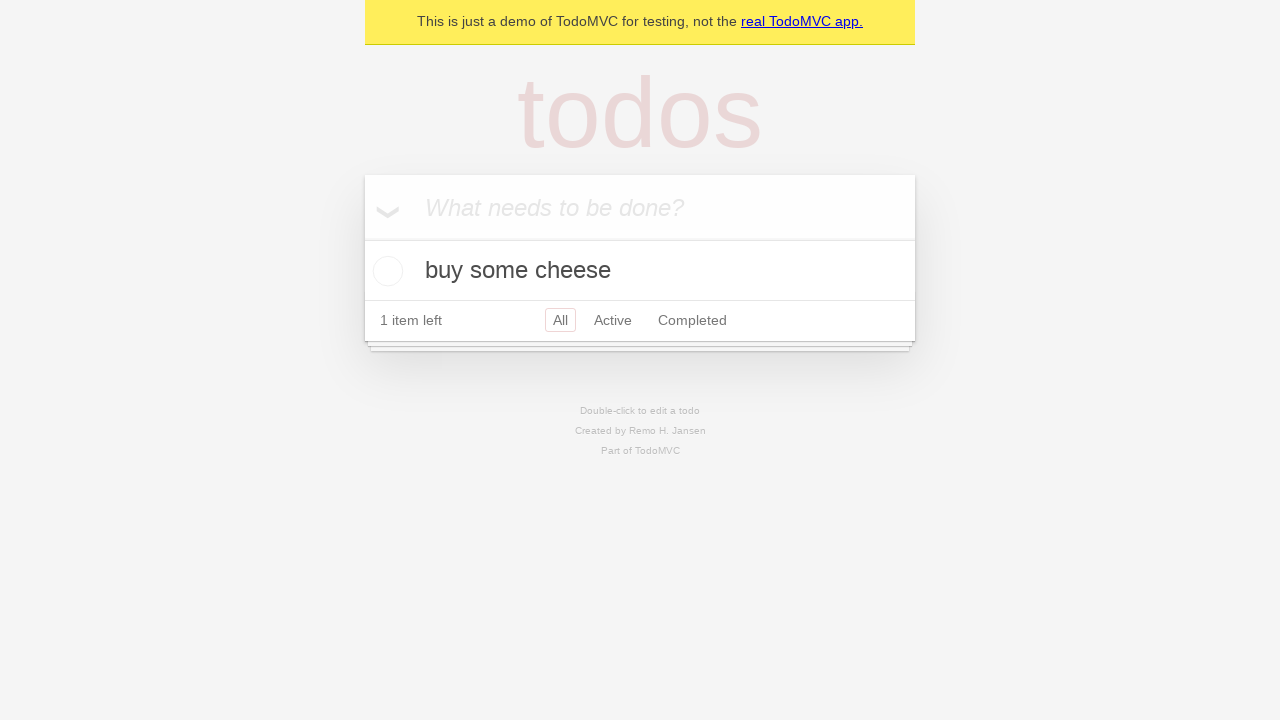

Filled todo input with 'feed the cat' on internal:attr=[placeholder="What needs to be done?"i]
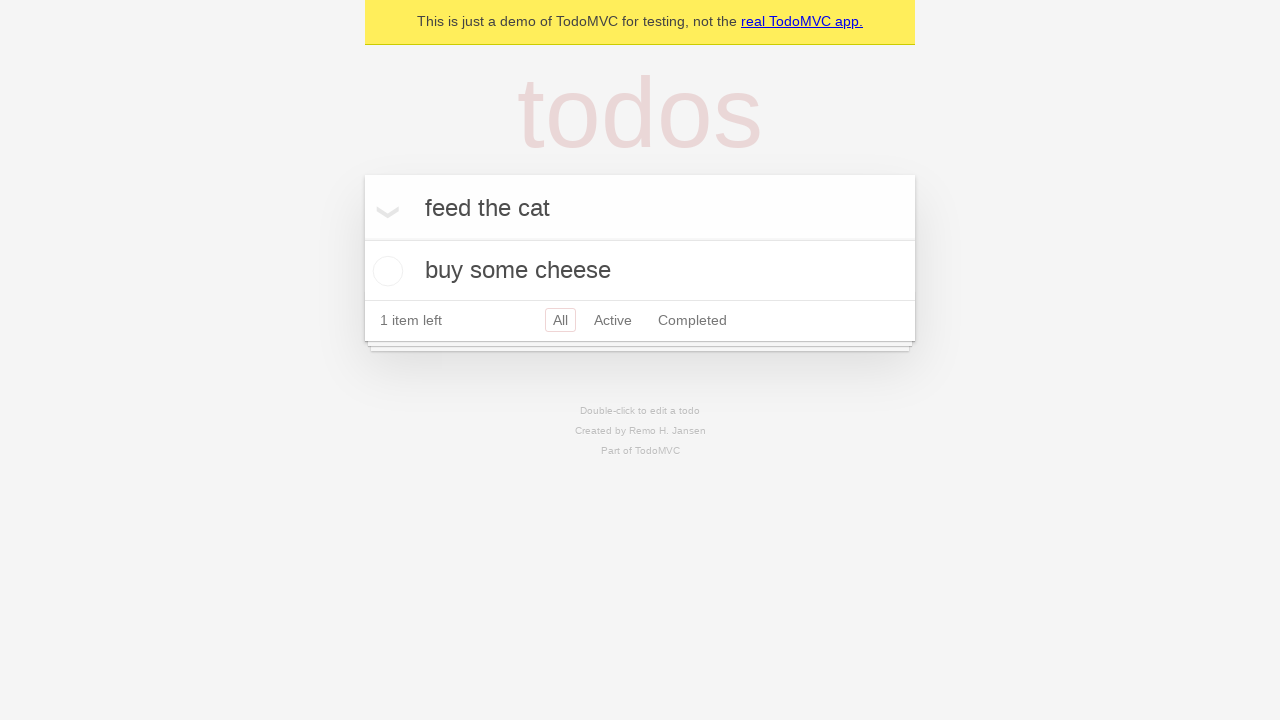

Pressed Enter to create second todo item on internal:attr=[placeholder="What needs to be done?"i]
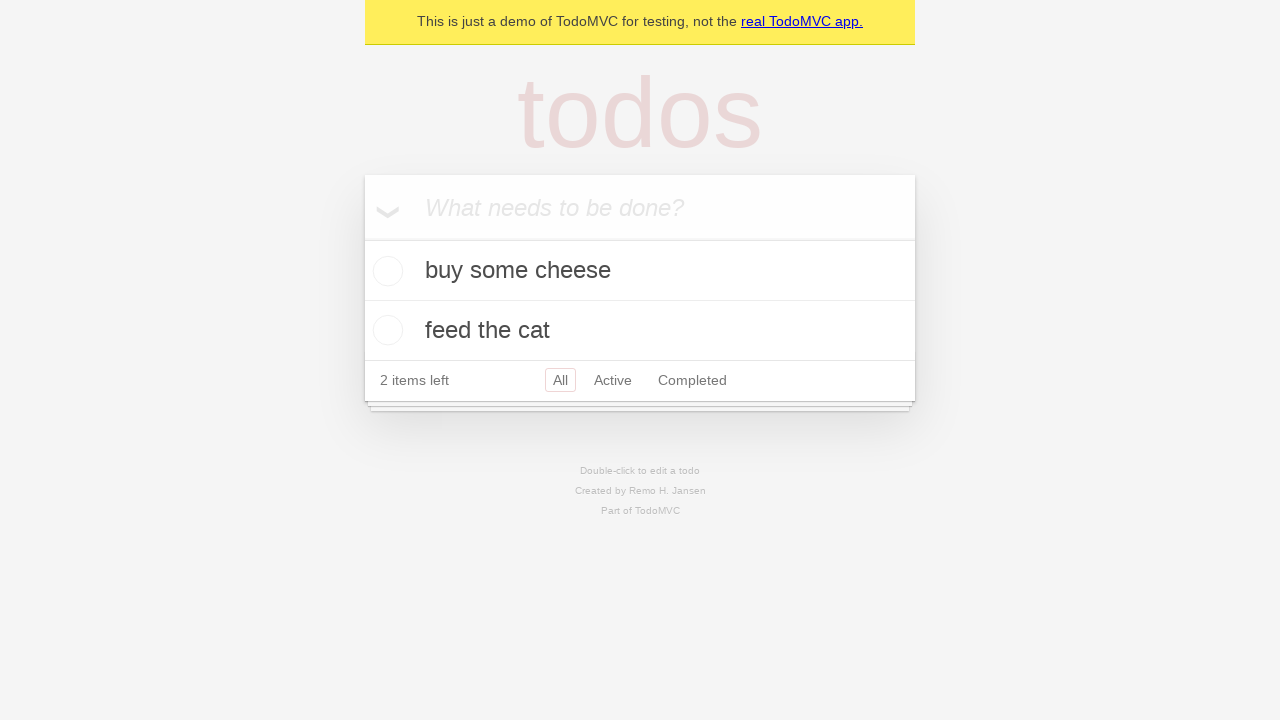

Filled todo input with 'book a doctors appointment' on internal:attr=[placeholder="What needs to be done?"i]
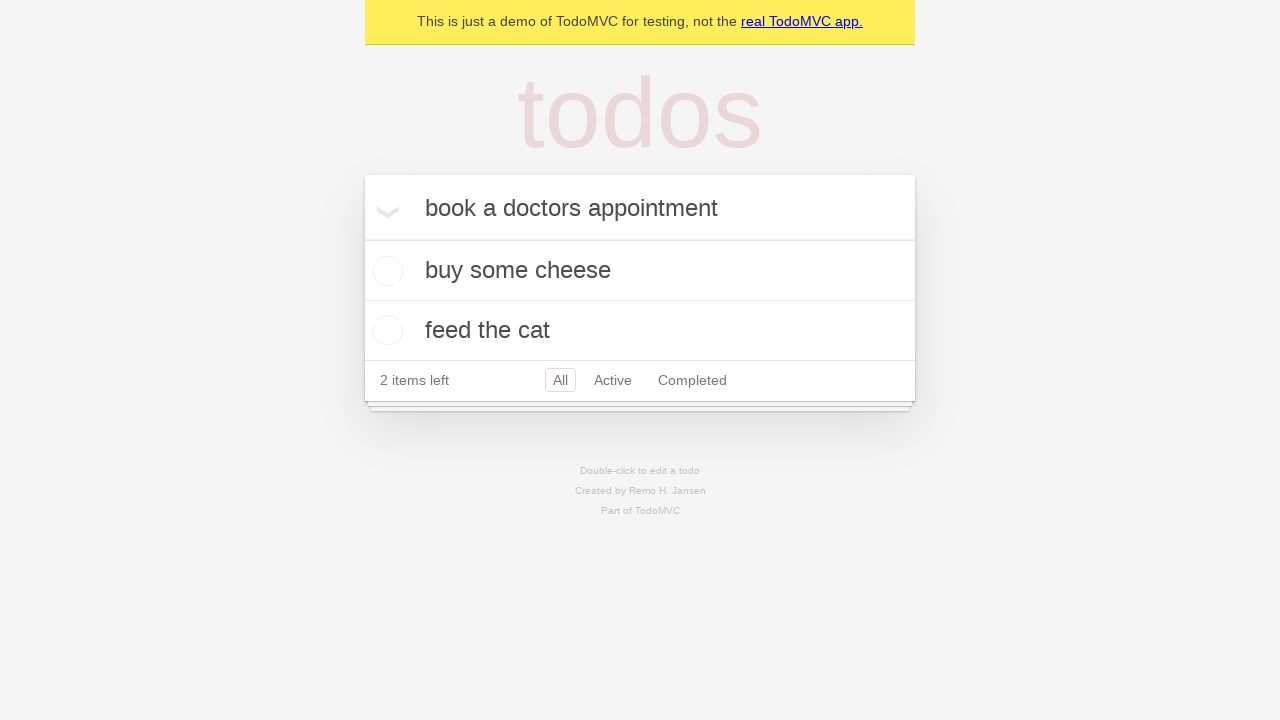

Pressed Enter to create third todo item on internal:attr=[placeholder="What needs to be done?"i]
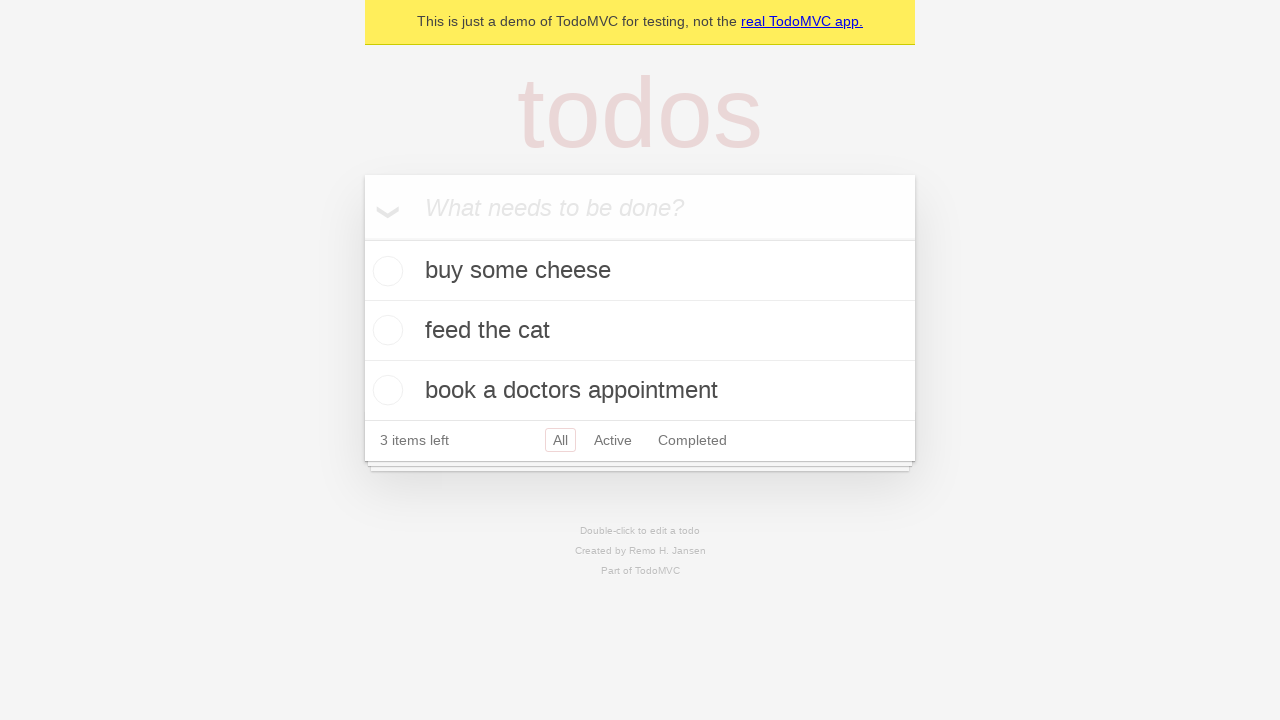

Double-clicked second todo item to enter edit mode at (640, 331) on internal:testid=[data-testid="todo-item"s] >> nth=1
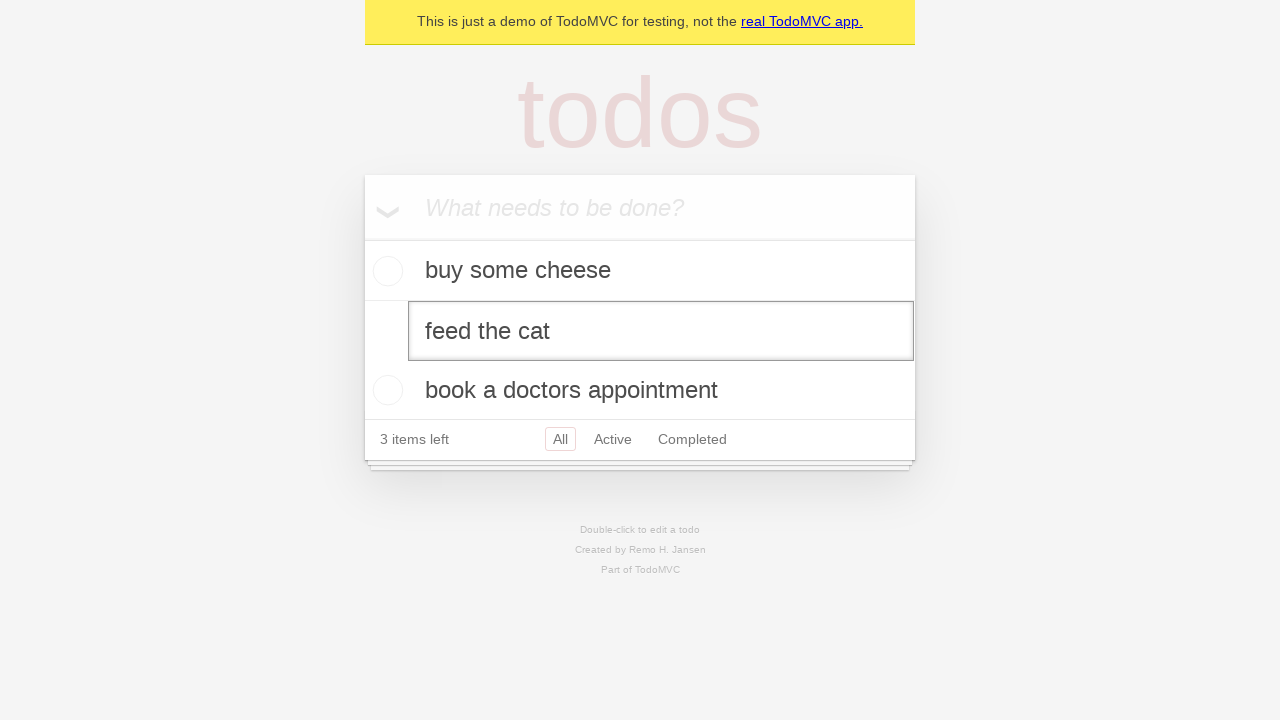

Cleared the edit input field on internal:testid=[data-testid="todo-item"s] >> nth=1 >> internal:role=textbox[nam
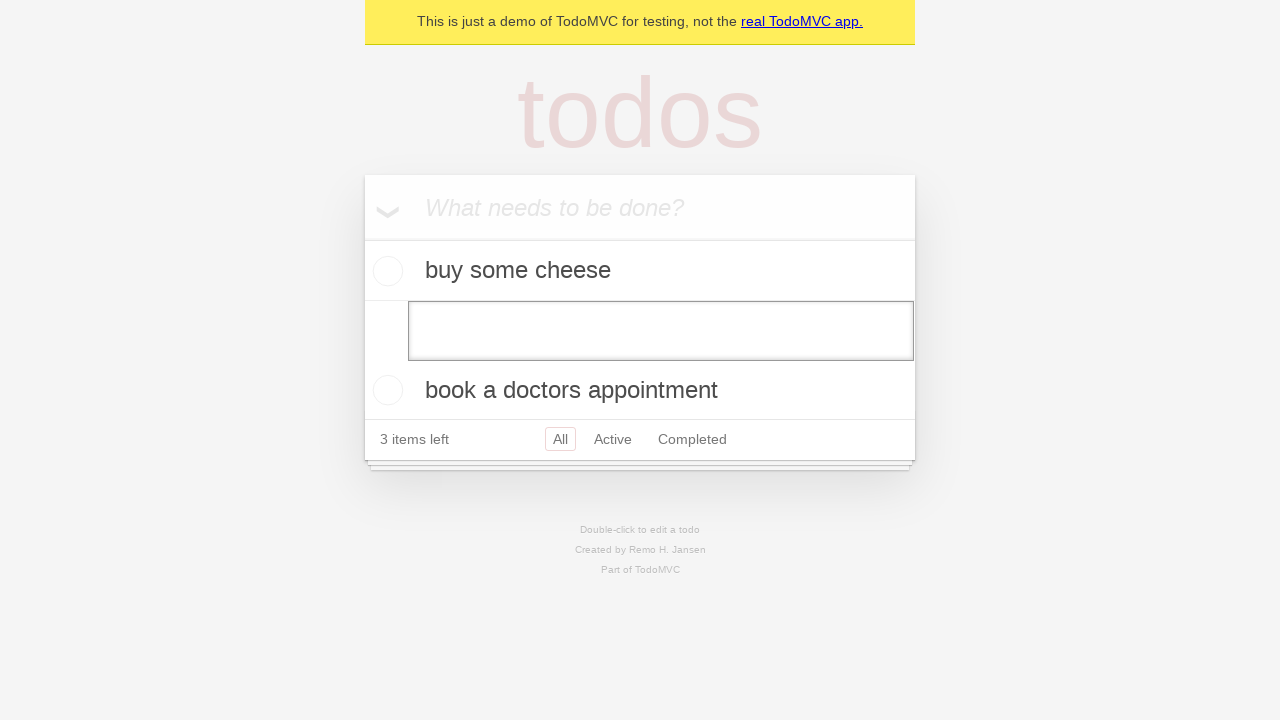

Pressed Enter to submit empty text and remove todo item on internal:testid=[data-testid="todo-item"s] >> nth=1 >> internal:role=textbox[nam
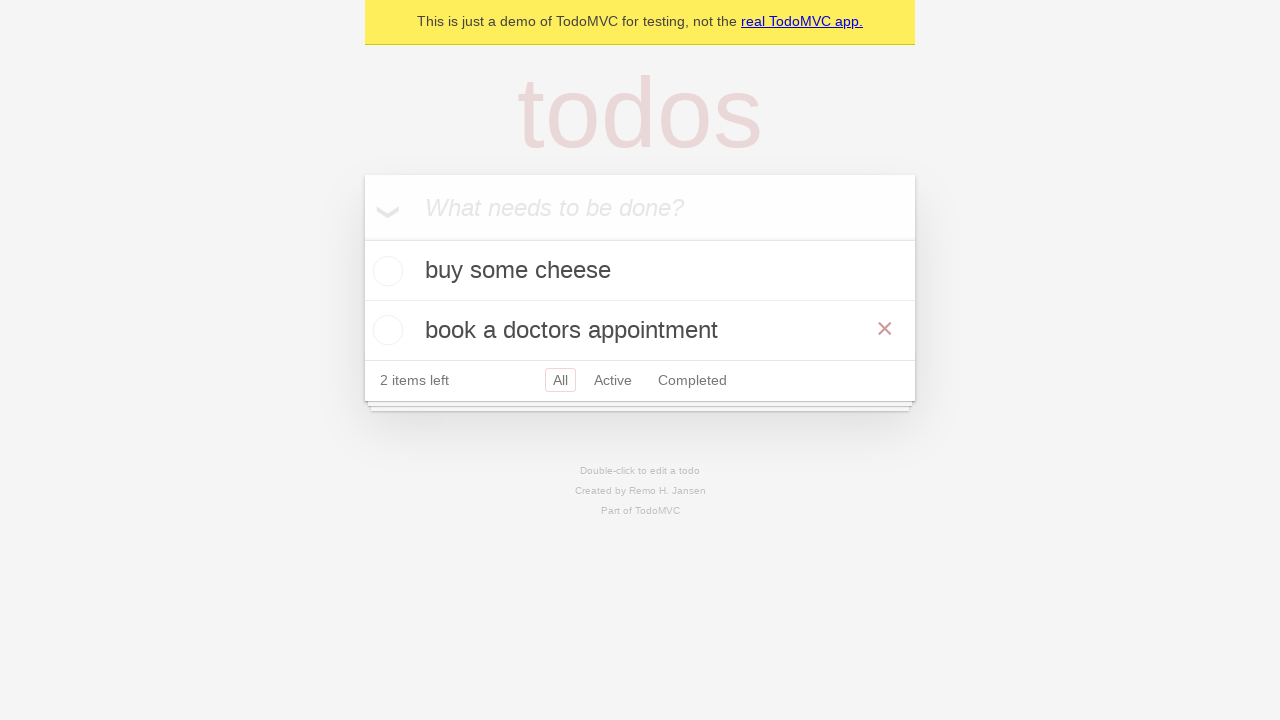

Waited for remaining todo items to be present in DOM
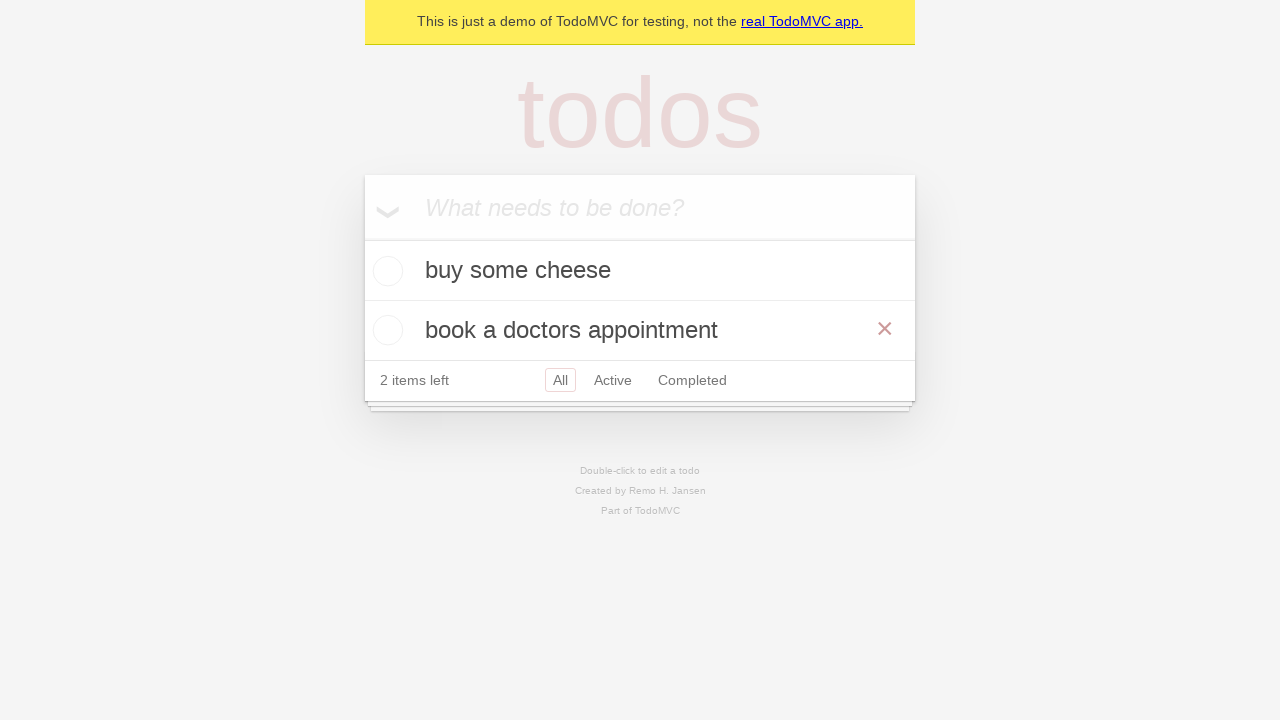

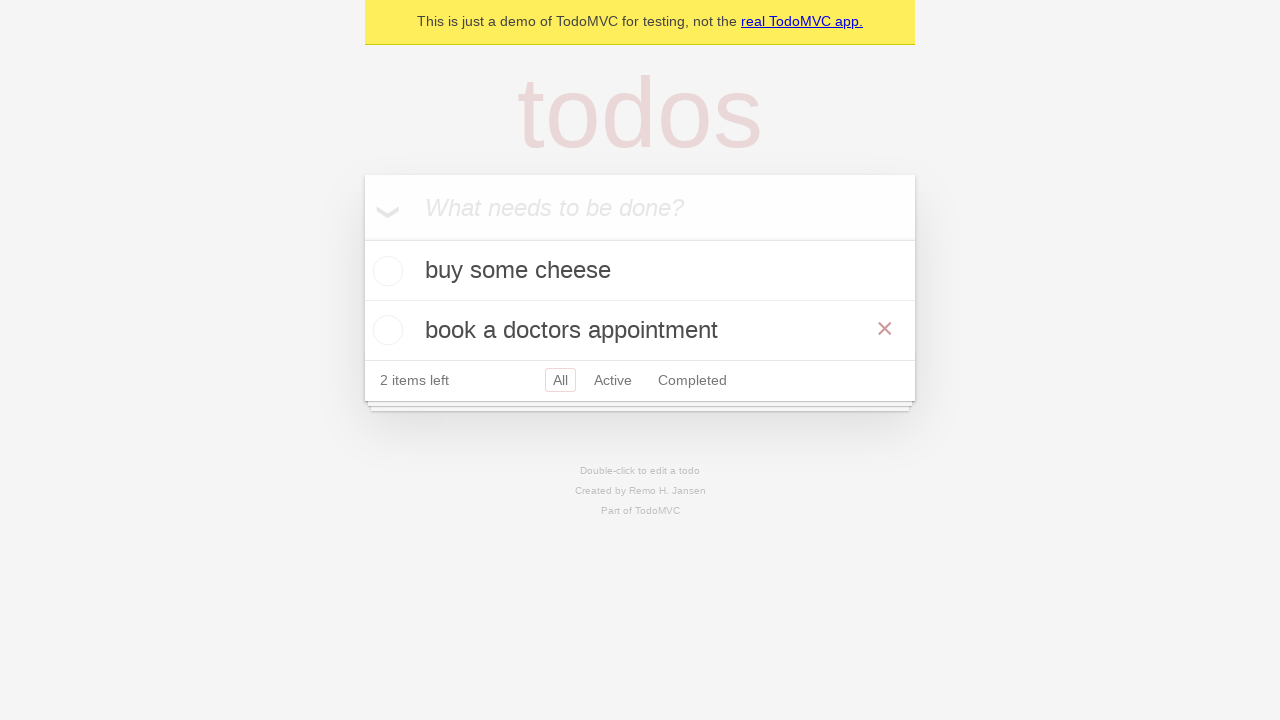